Tests a todo application by clicking multiple todo items to mark them complete and adding a new todo item

Starting URL: https://lambdatest.github.io/sample-todo-app/

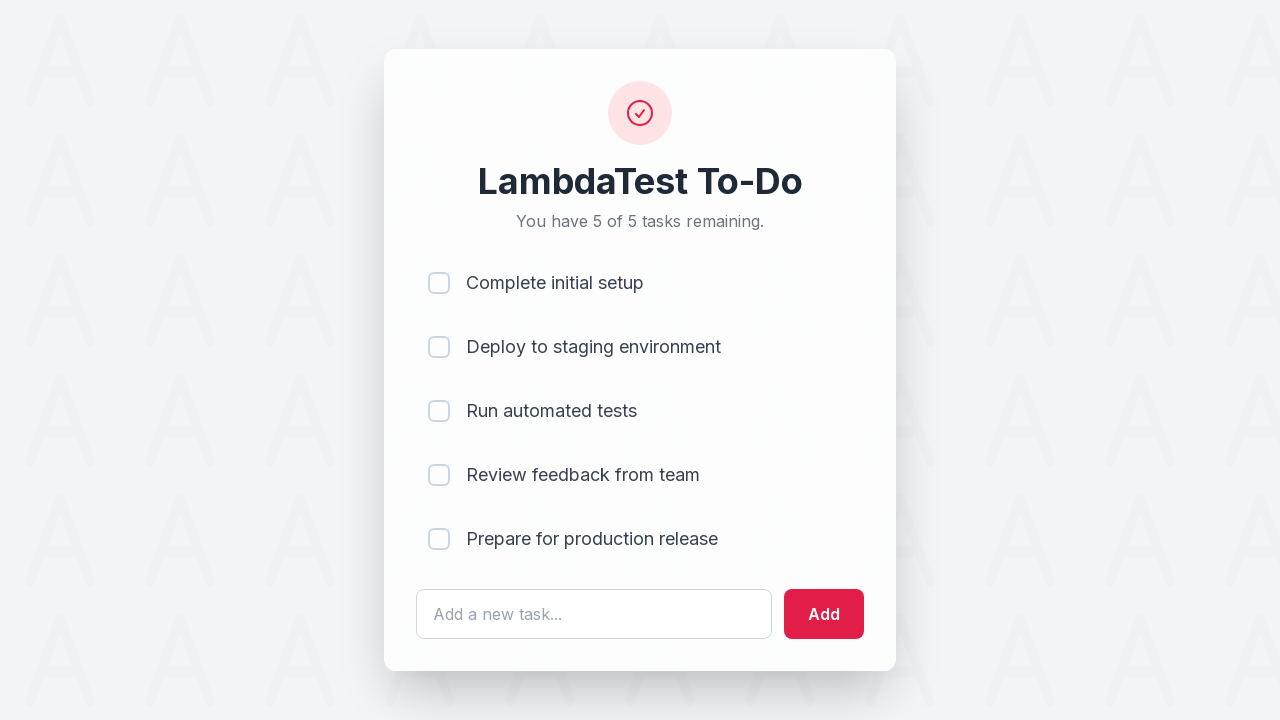

Clicked first todo item to mark as complete at (439, 283) on body > div > div > div > ul > li:nth-child(1) > input
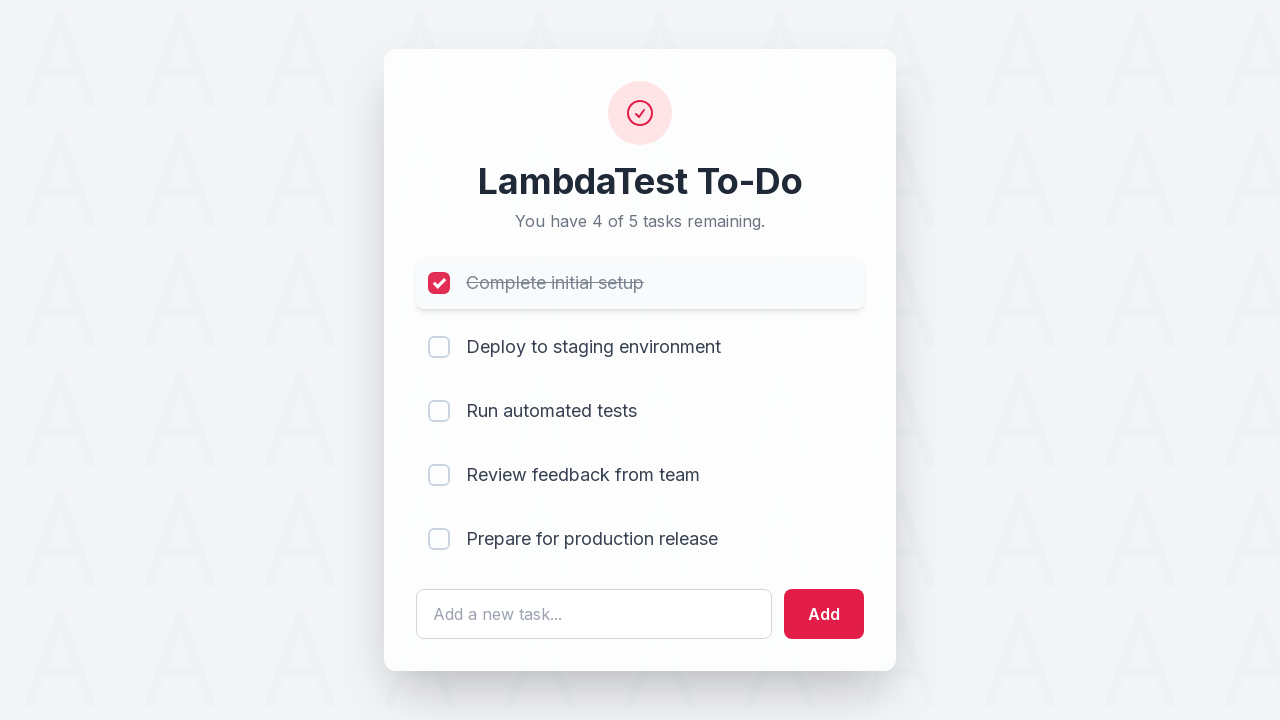

Clicked second todo item to mark as complete at (439, 347) on body > div > div > div > ul > li:nth-child(2) > input
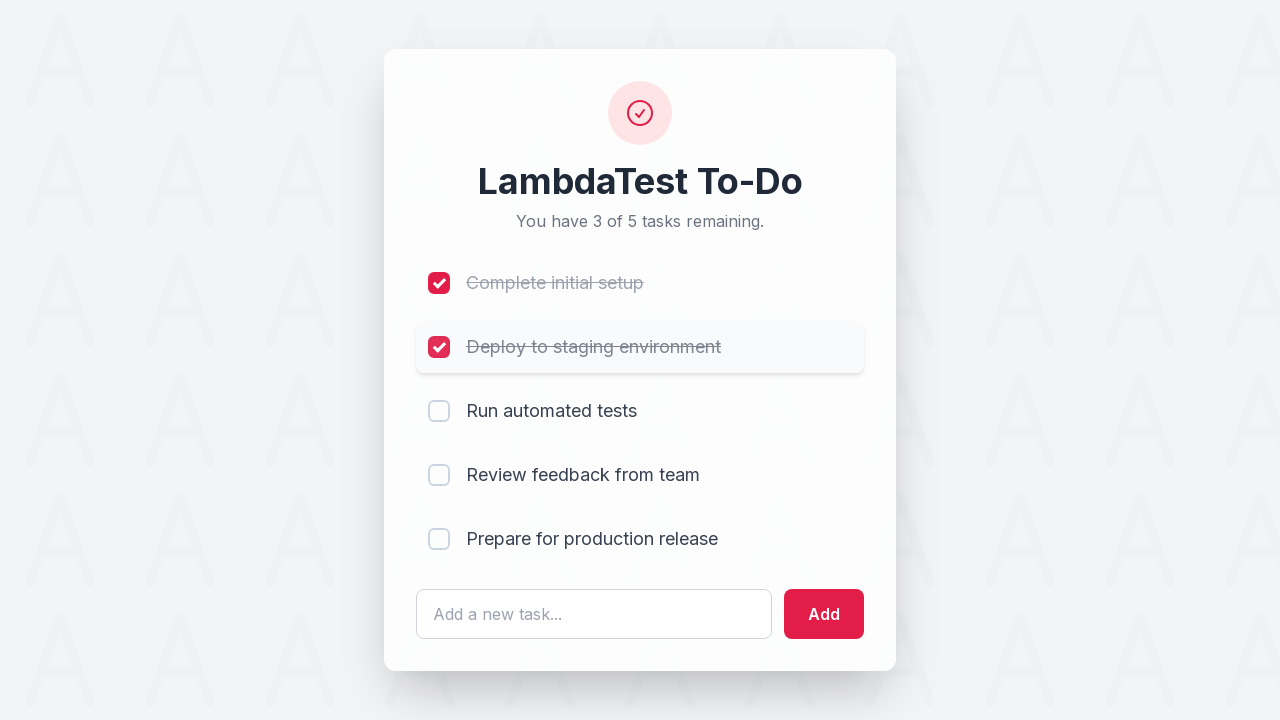

Clicked fourth todo item to mark as complete at (439, 475) on body > div > div > div > ul > li:nth-child(4) > input
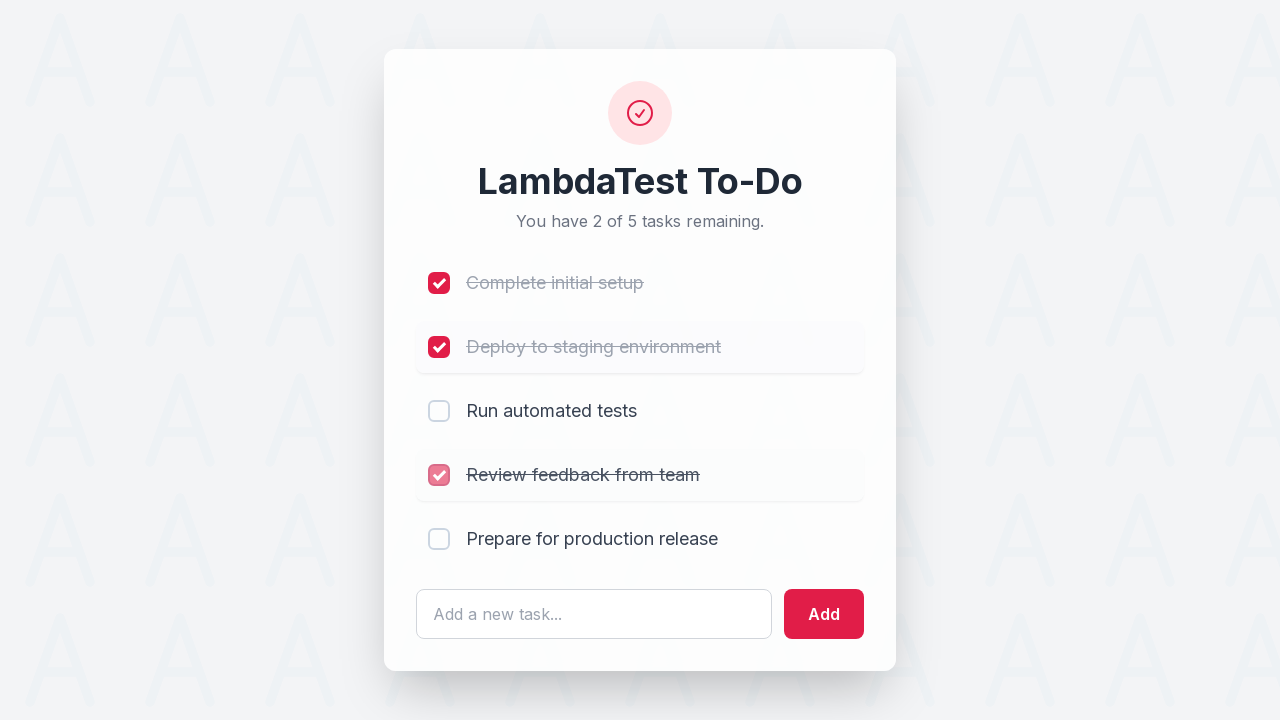

Clicked fifth todo item to mark as complete at (439, 539) on body > div > div > div > ul > li:nth-child(5) > input
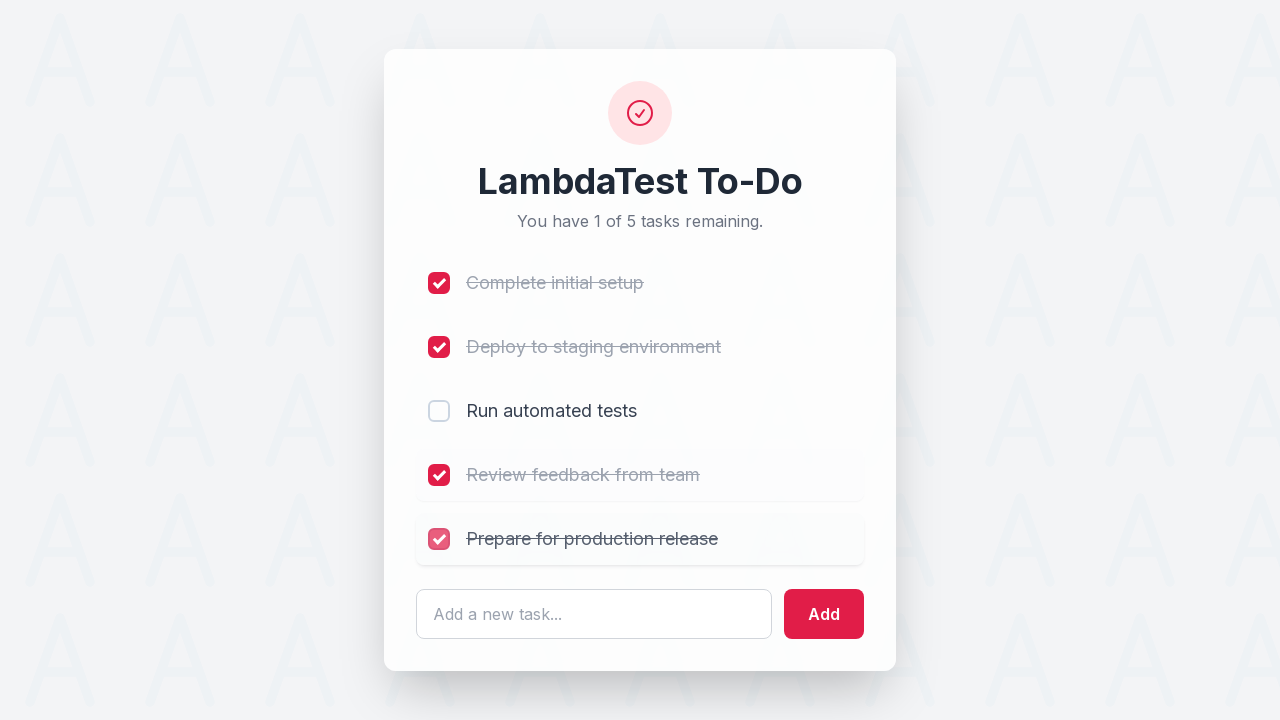

Filled todo input field with 'new item added' on //*[@id='sampletodotext']
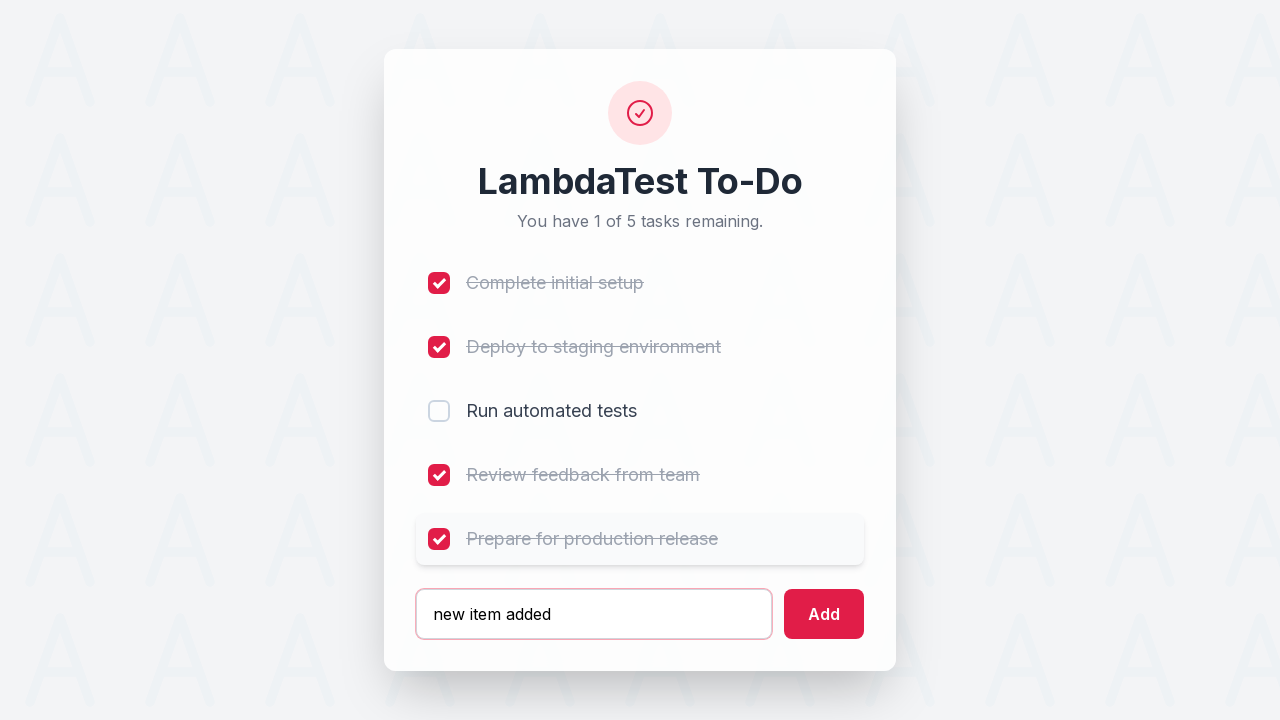

Clicked add button to create new todo item at (824, 614) on xpath=//*[@id='addbutton']
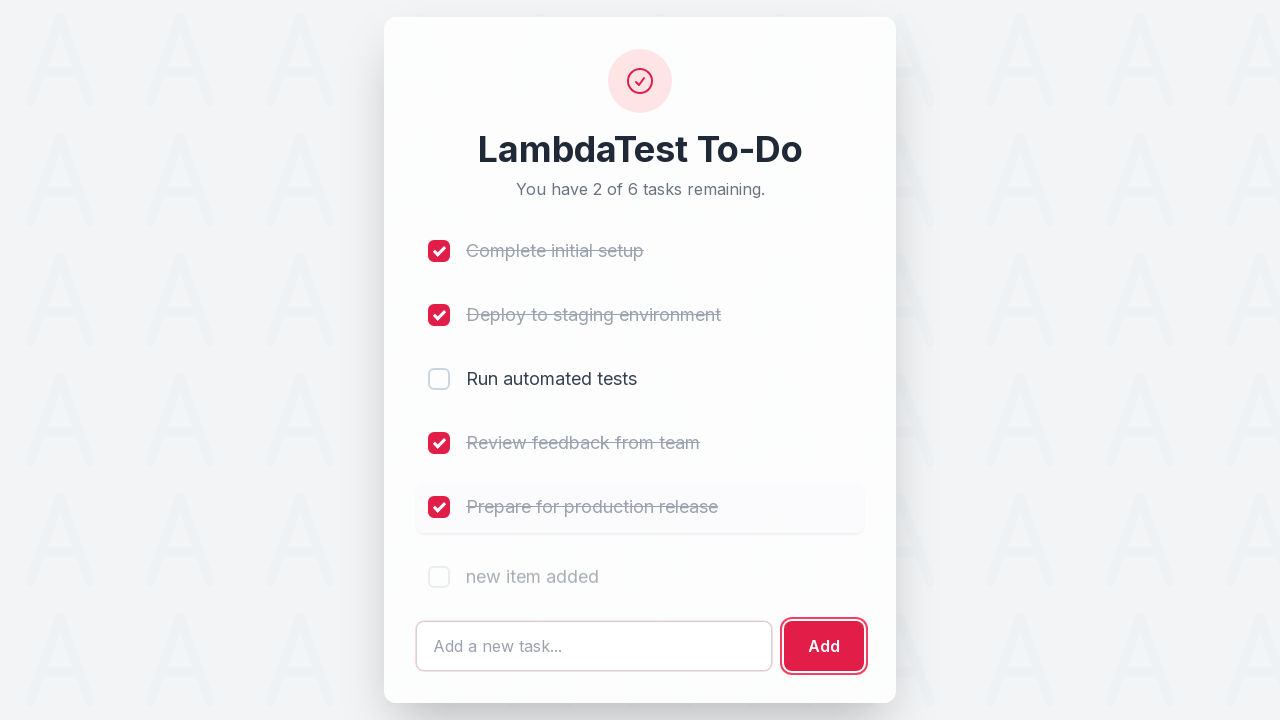

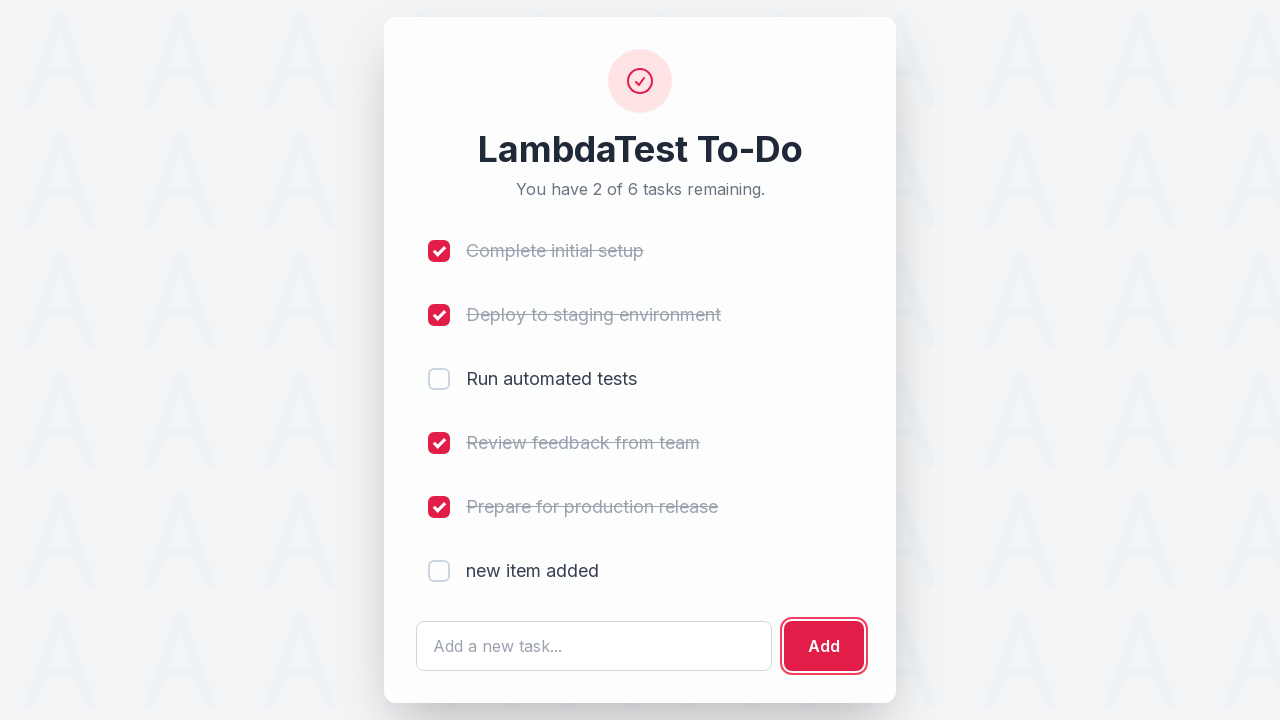